Tests drag and drop functionality on jQueryUI's droppable demo page by dragging an element and dropping it onto a target zone within an iframe.

Starting URL: https://jqueryui.com/droppable/

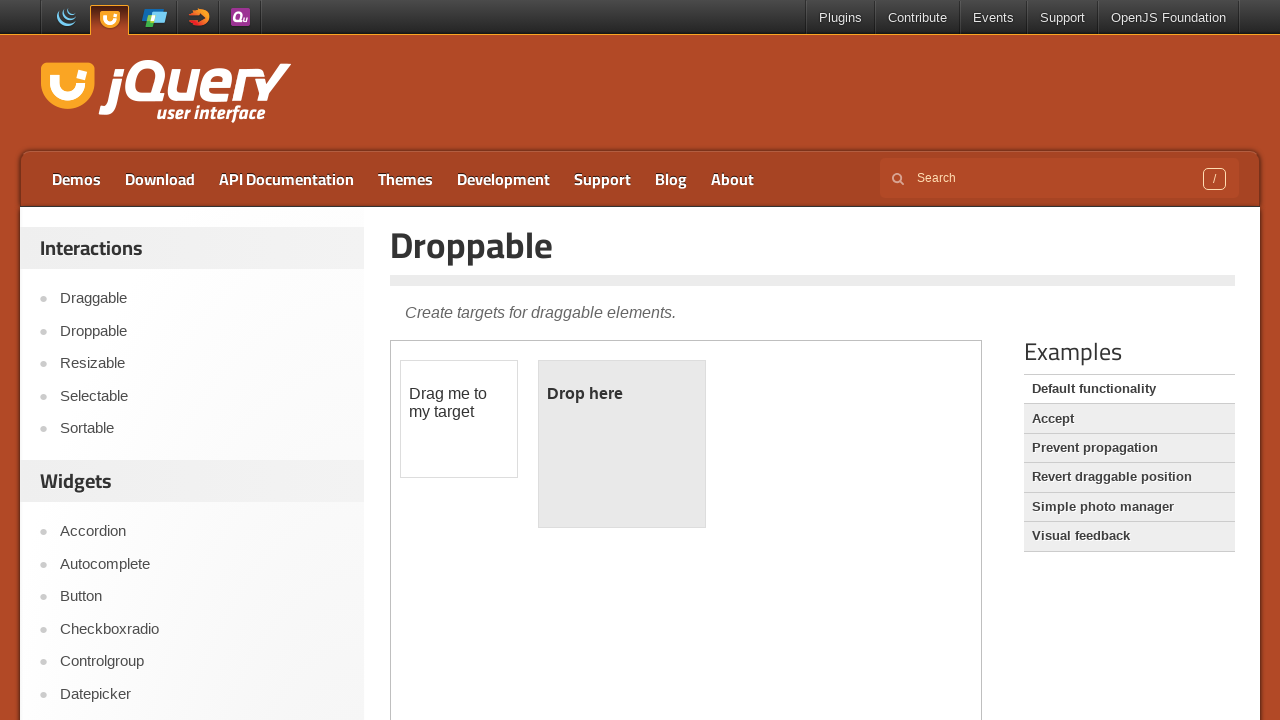

Located the iframe containing the drag and drop demo
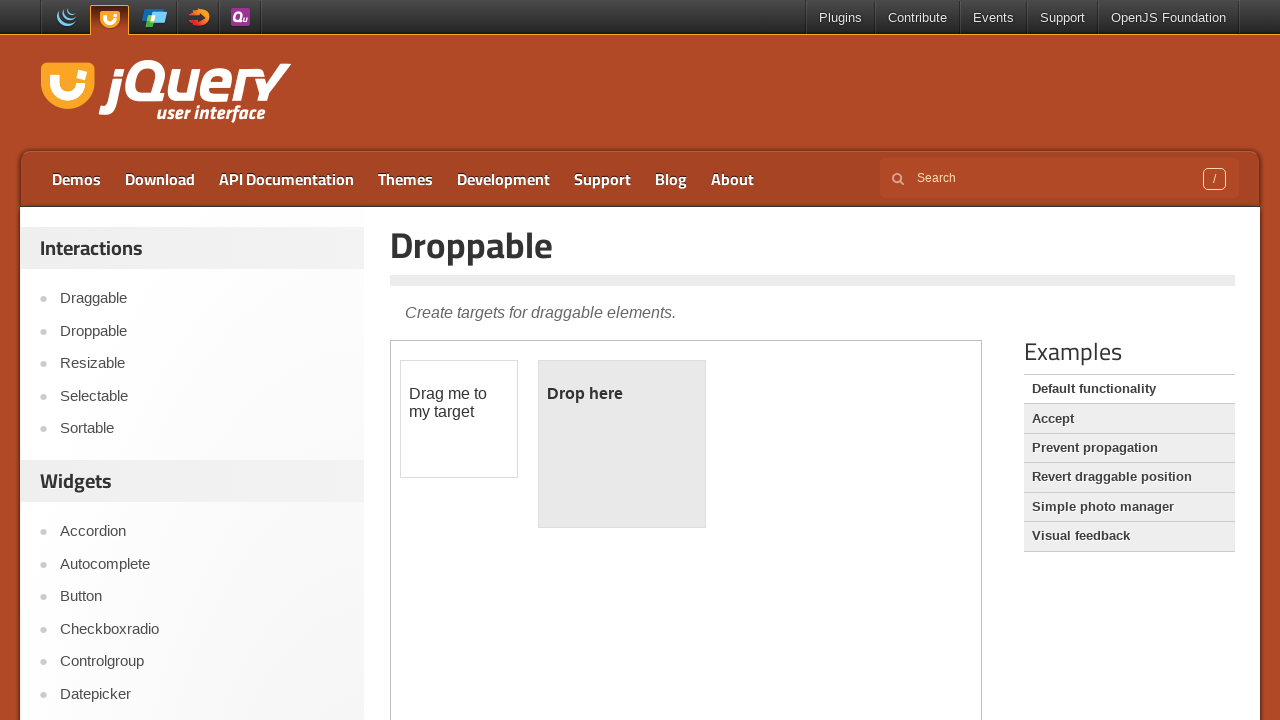

Located the draggable element
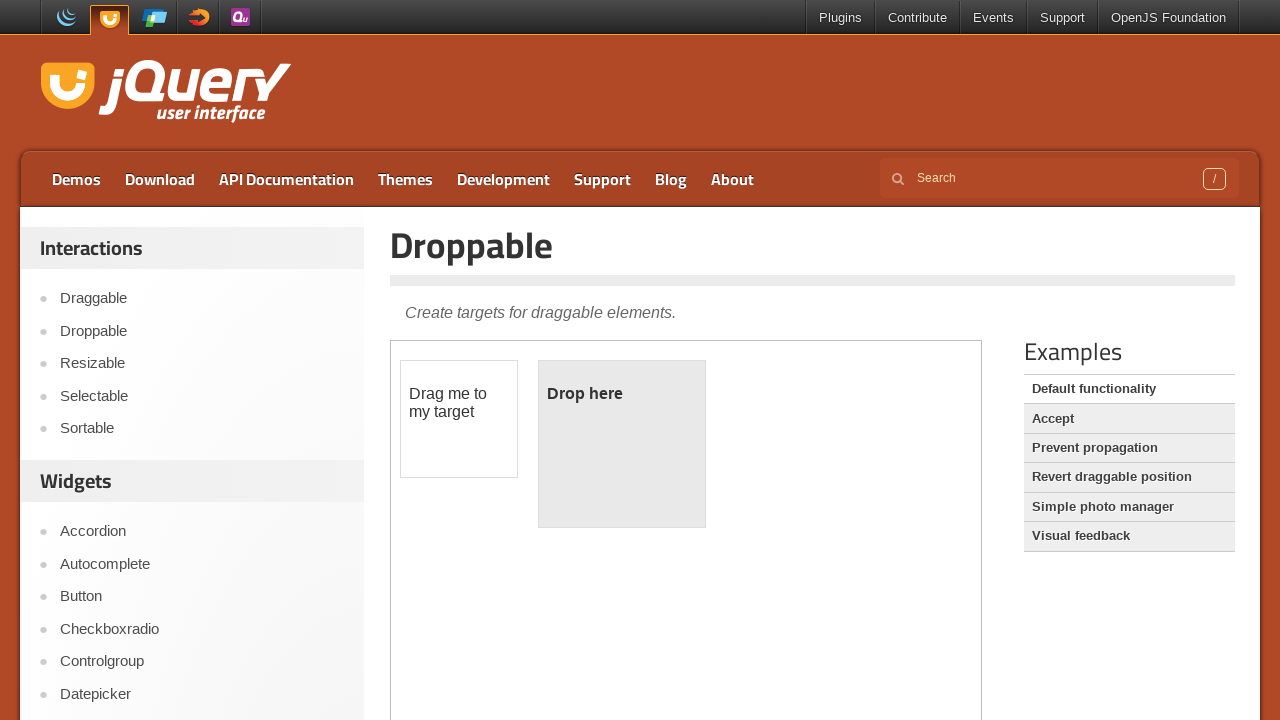

Located the droppable target zone
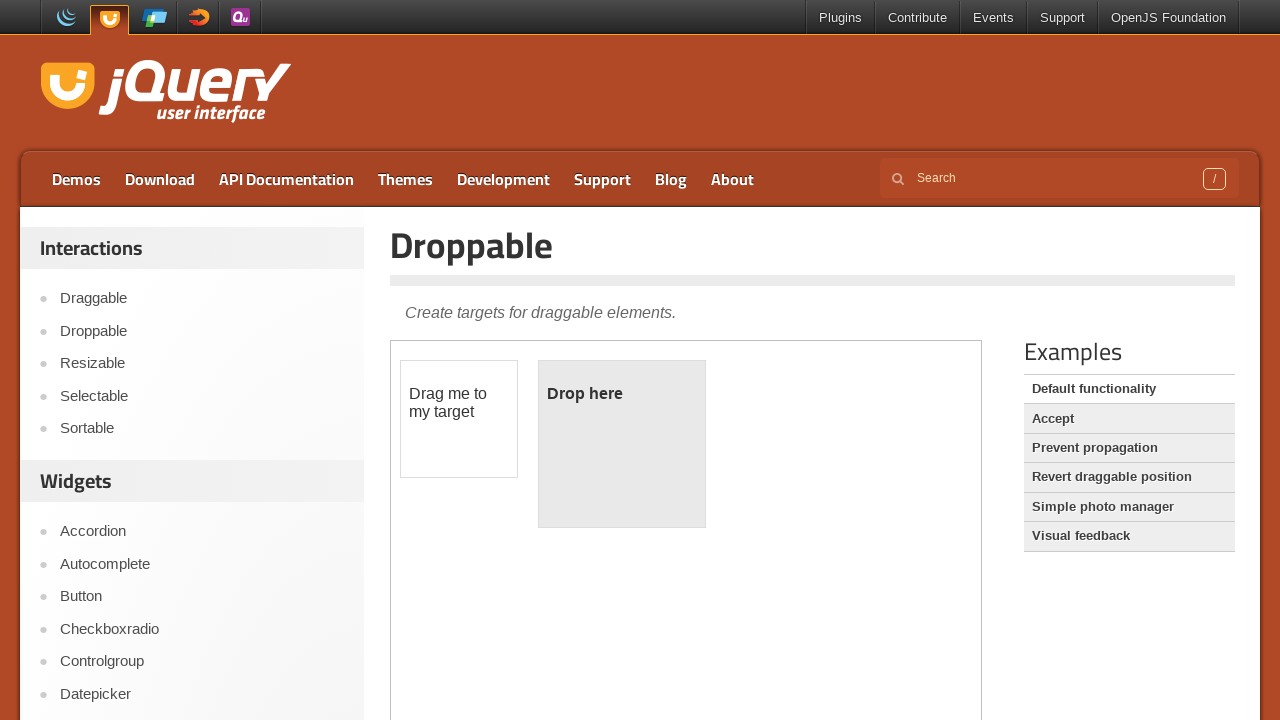

Dragged element onto the drop zone at (622, 444)
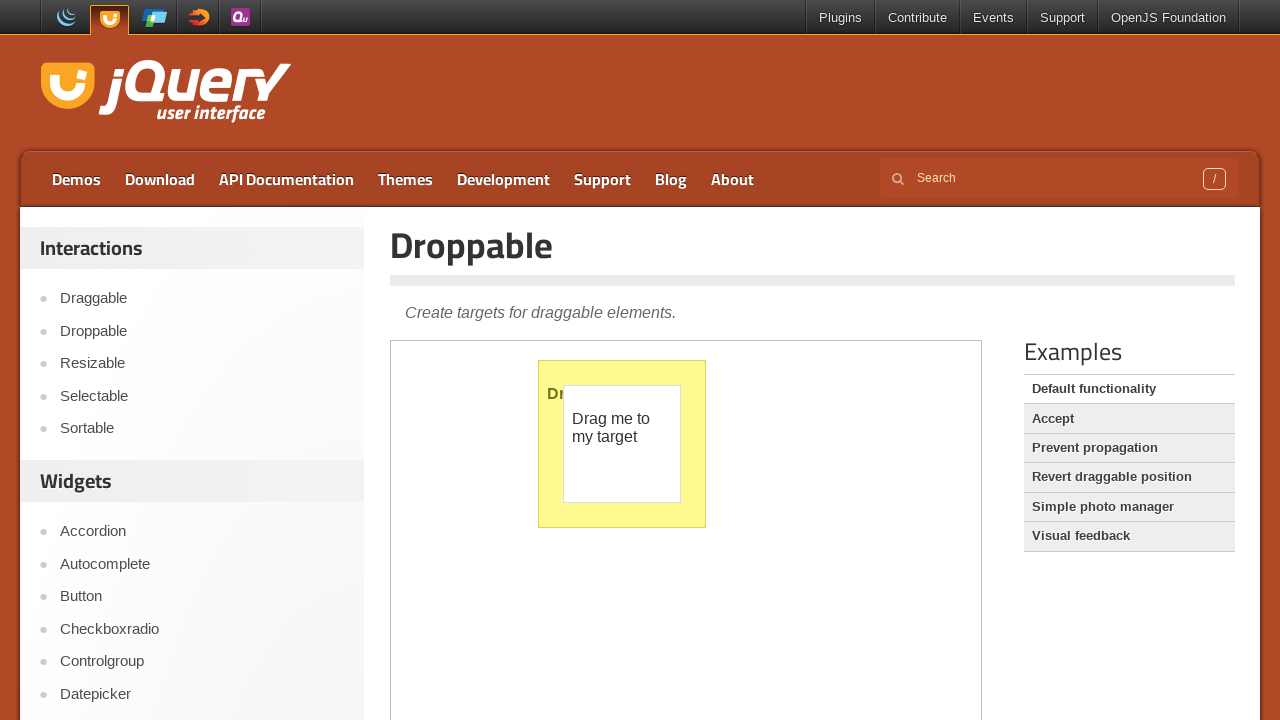

Verified drop was successful - droppable element now shows 'Dropped!'
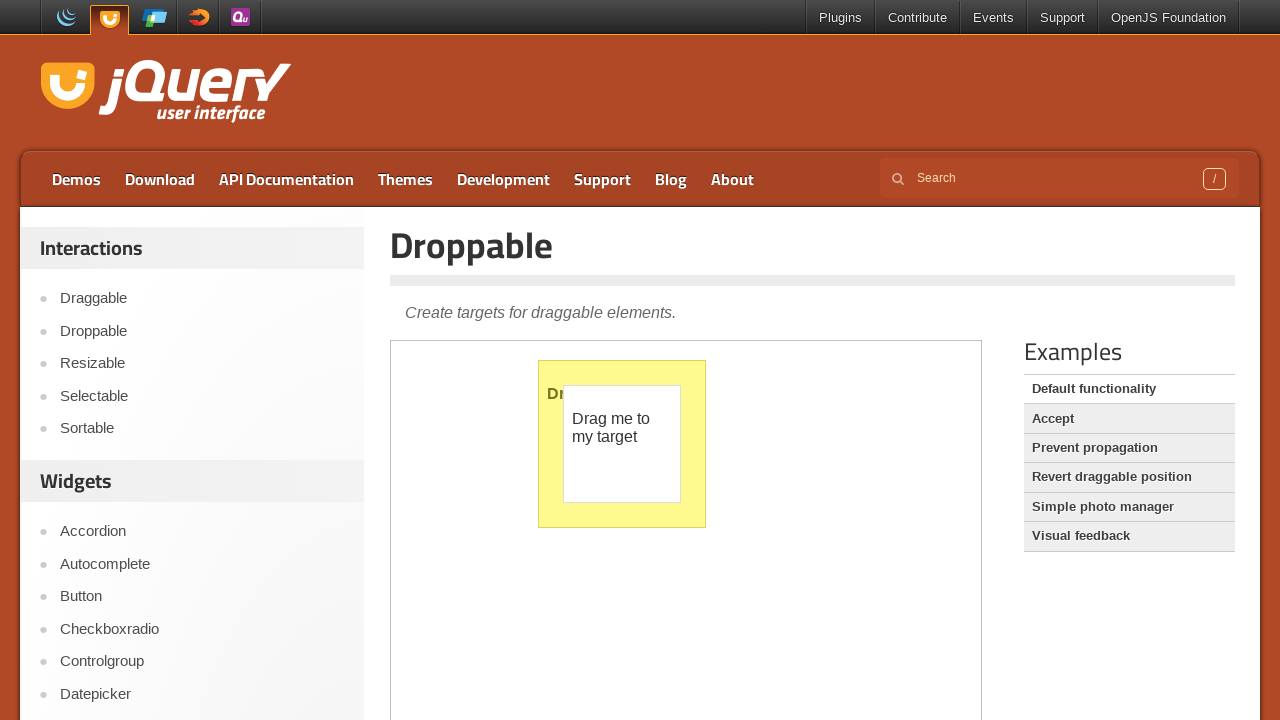

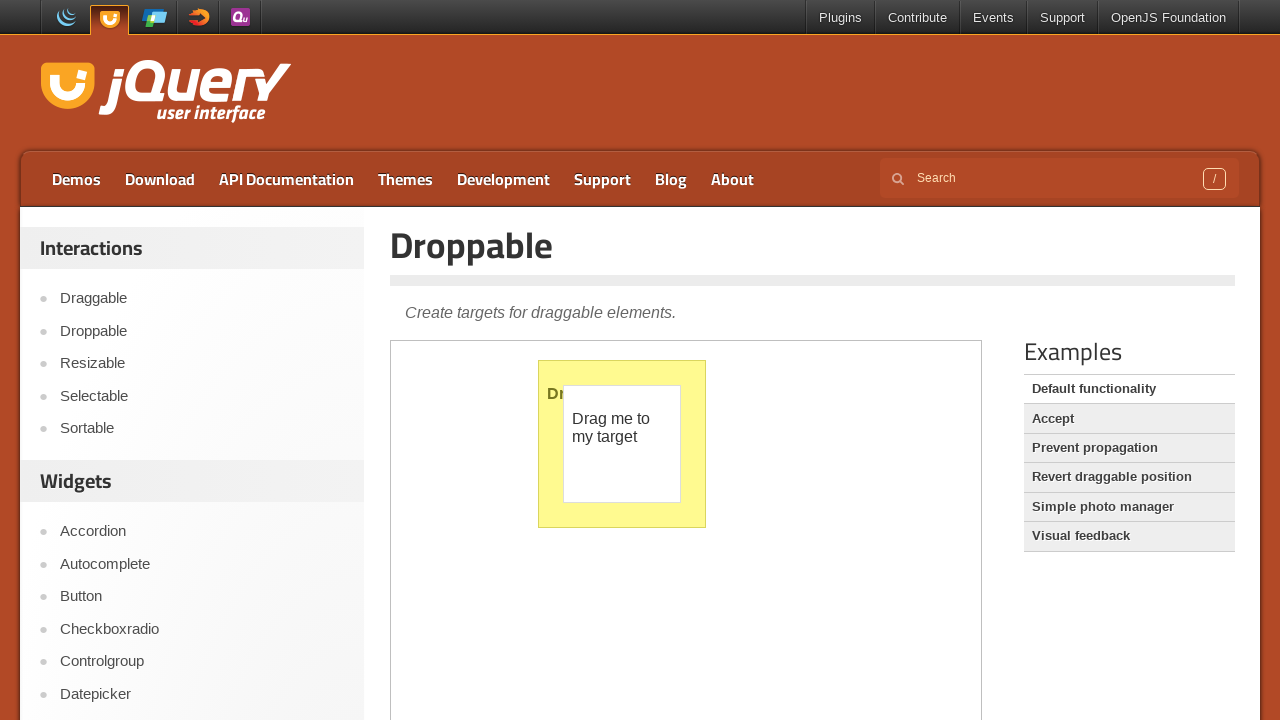